Tests contact form submission by filling all mandatory fields and submitting, then verifying the success message appears

Starting URL: http://jupiter.cloud.planittesting.com/#/contact

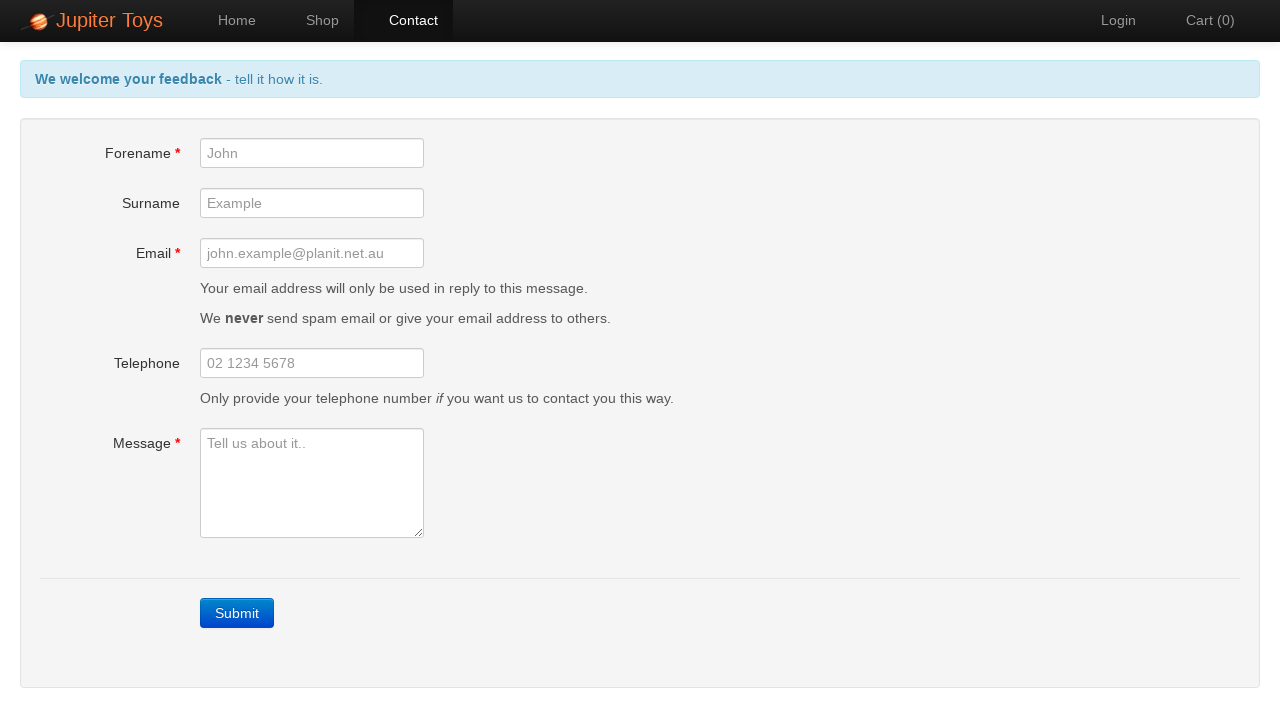

Filled forename field with 'Sarah' on #forename
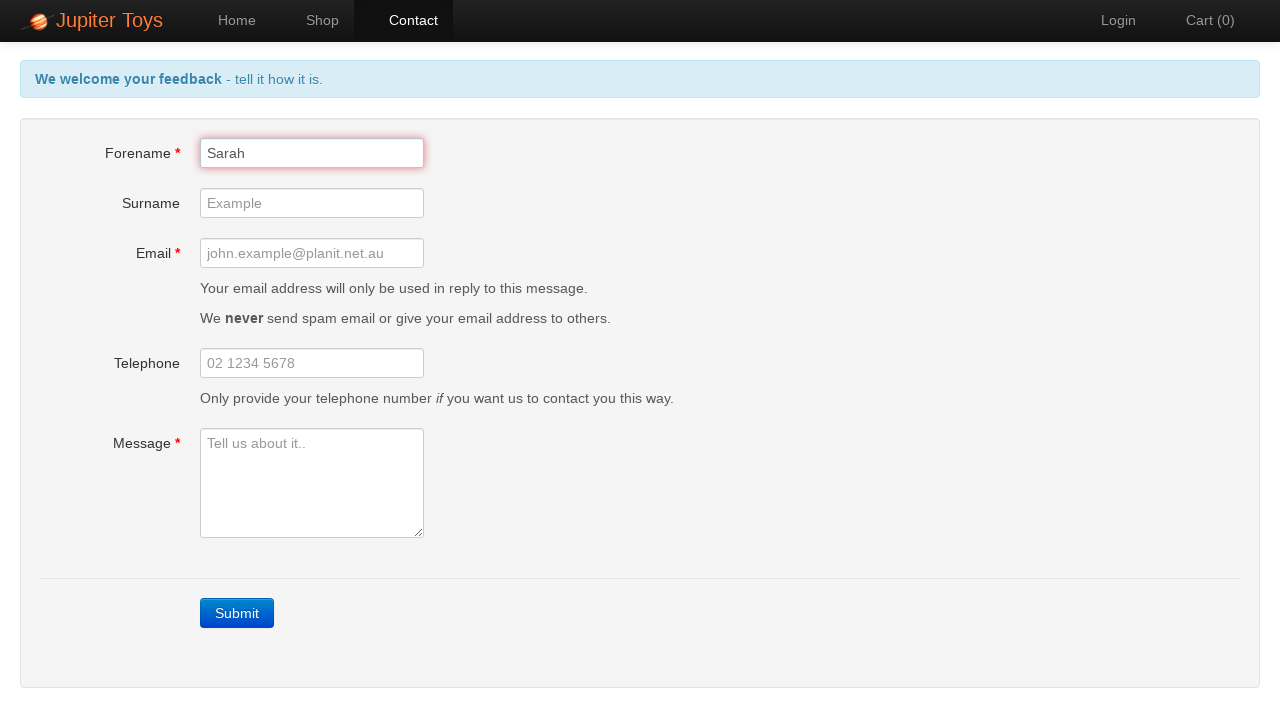

Filled email field with 'sarah.test@example.com' on #email
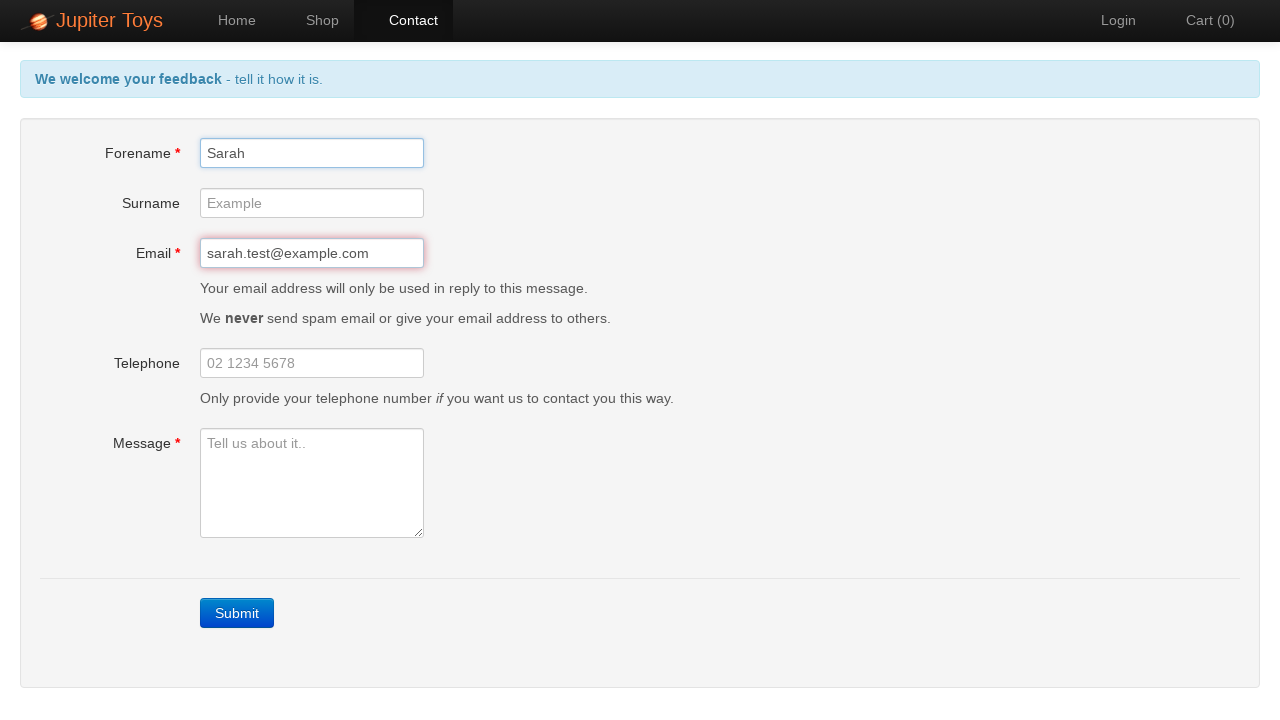

Filled message field with inquiry text on #message
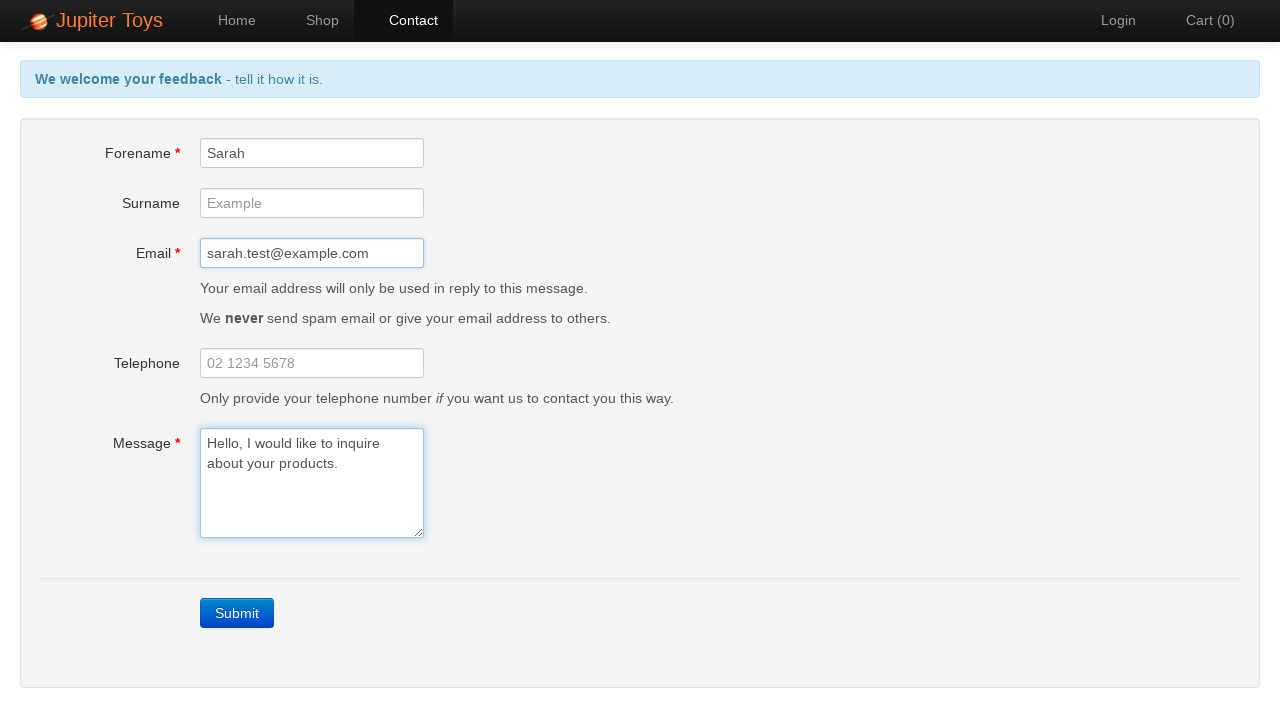

Clicked submit button to send contact form at (237, 613) on a.btn-contact
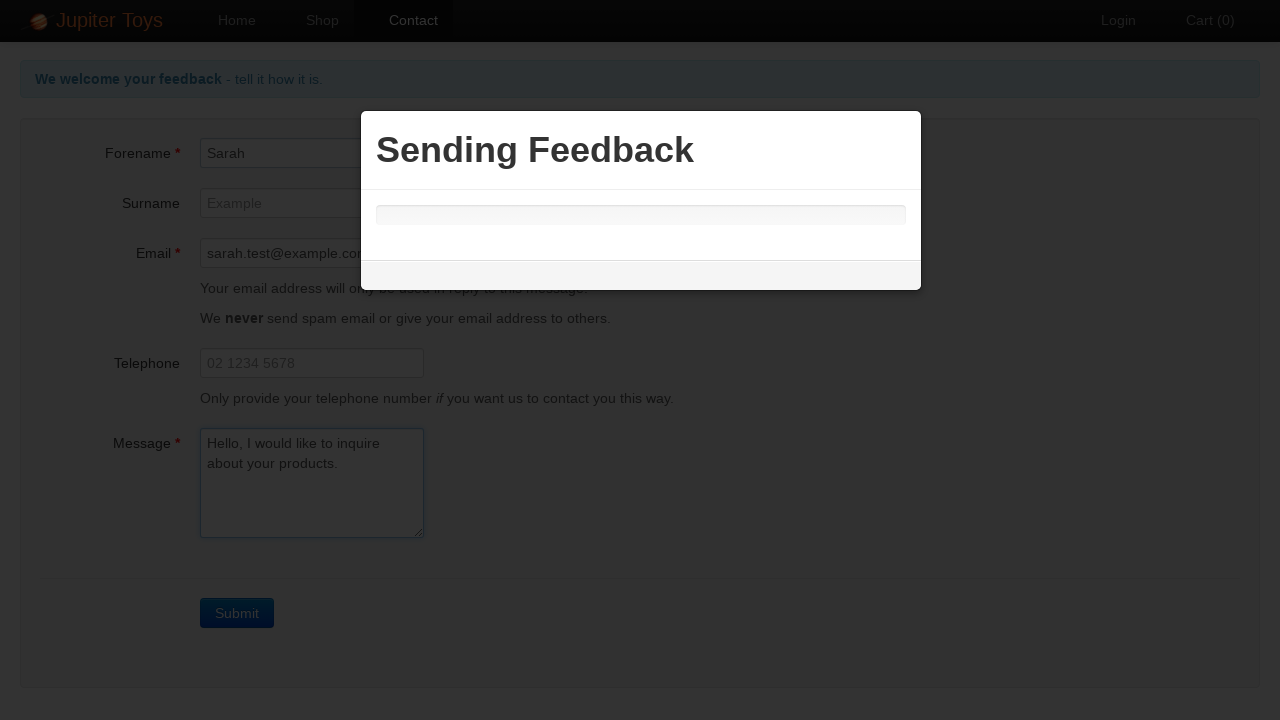

Contact form success message appeared
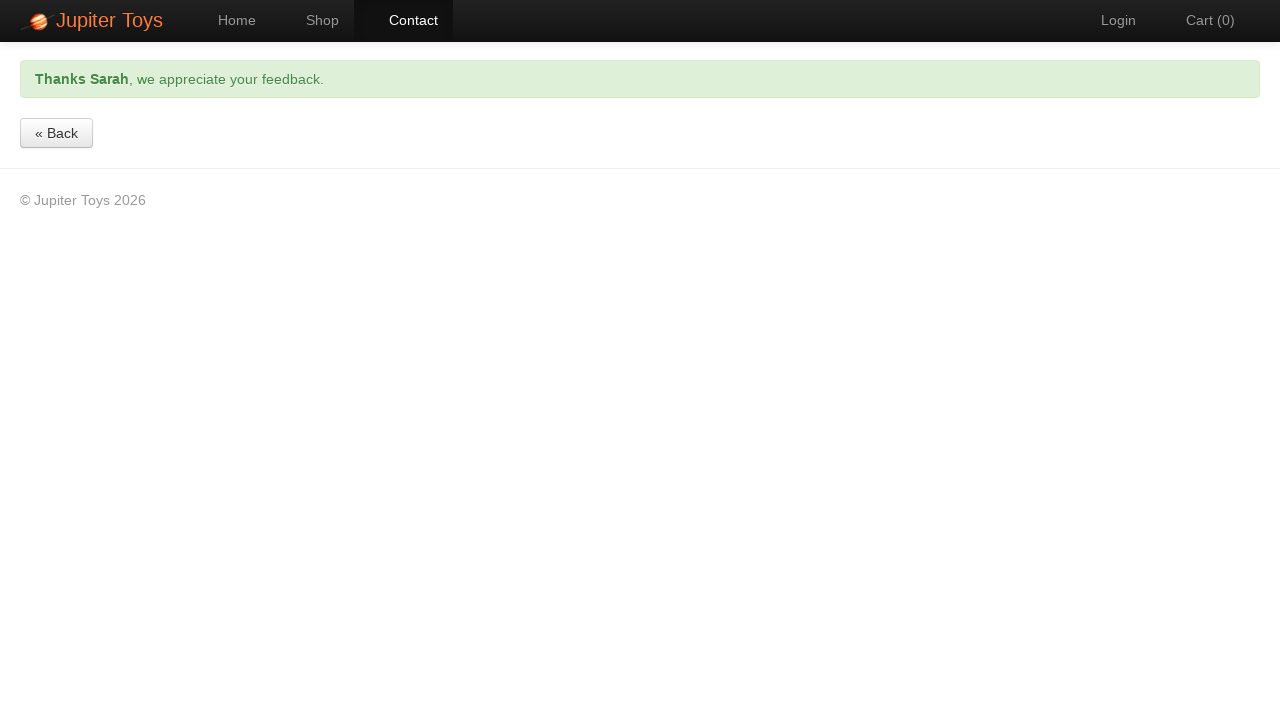

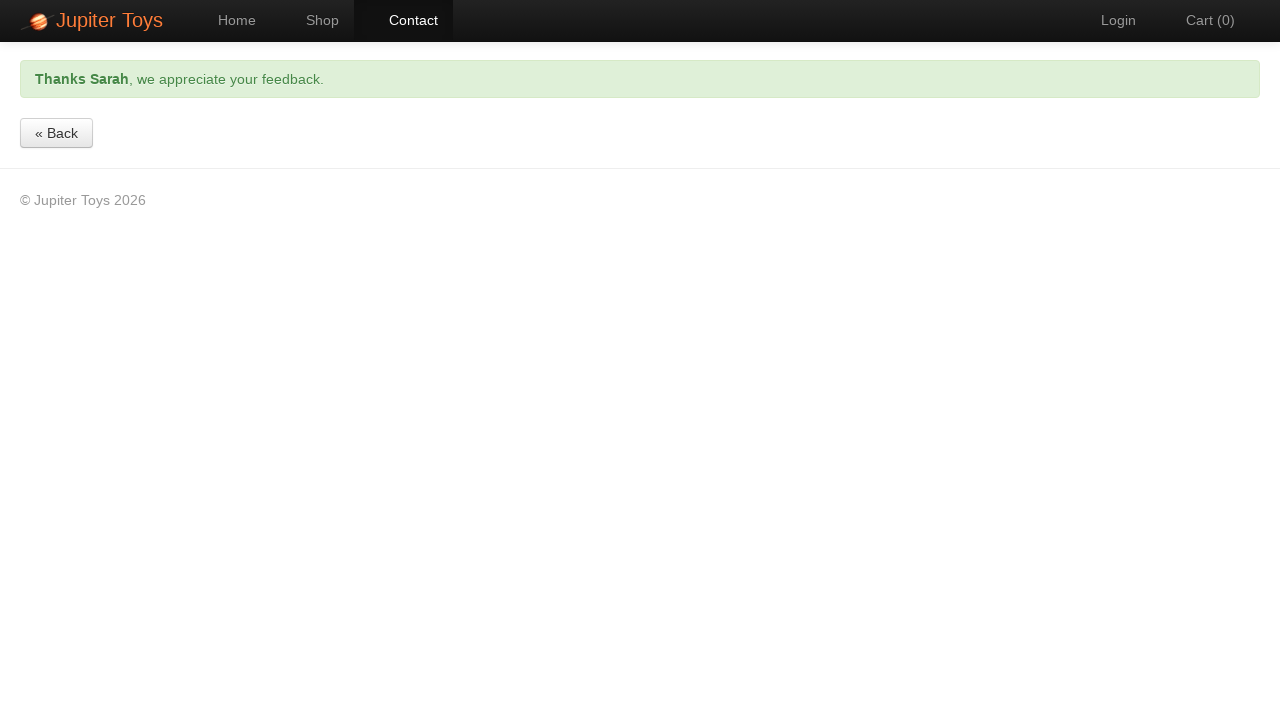